Tests the complete flight booking flow on BlazeDemo (Chrome variant) by selecting departure/destination cities, choosing a flight, filling in passenger and payment details, and verifying the confirmation page.

Starting URL: https://blazedemo.com/

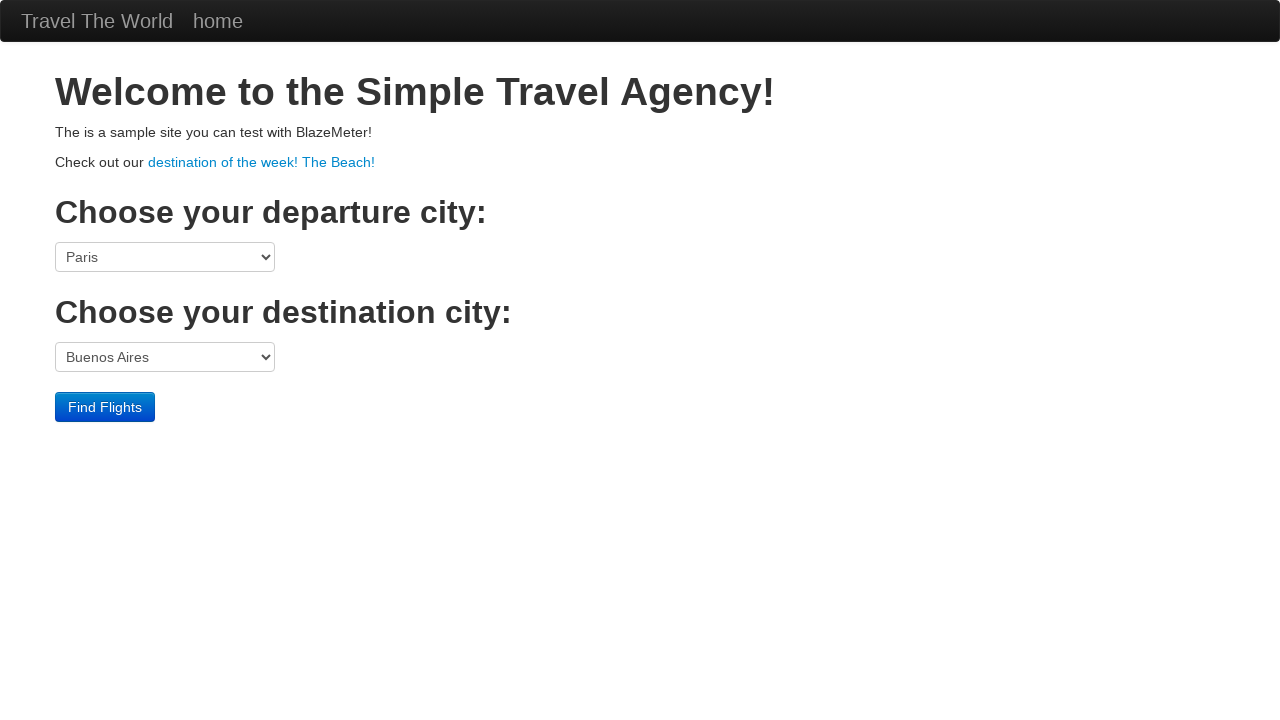

Clicked departure city dropdown at (165, 257) on select[name='fromPort']
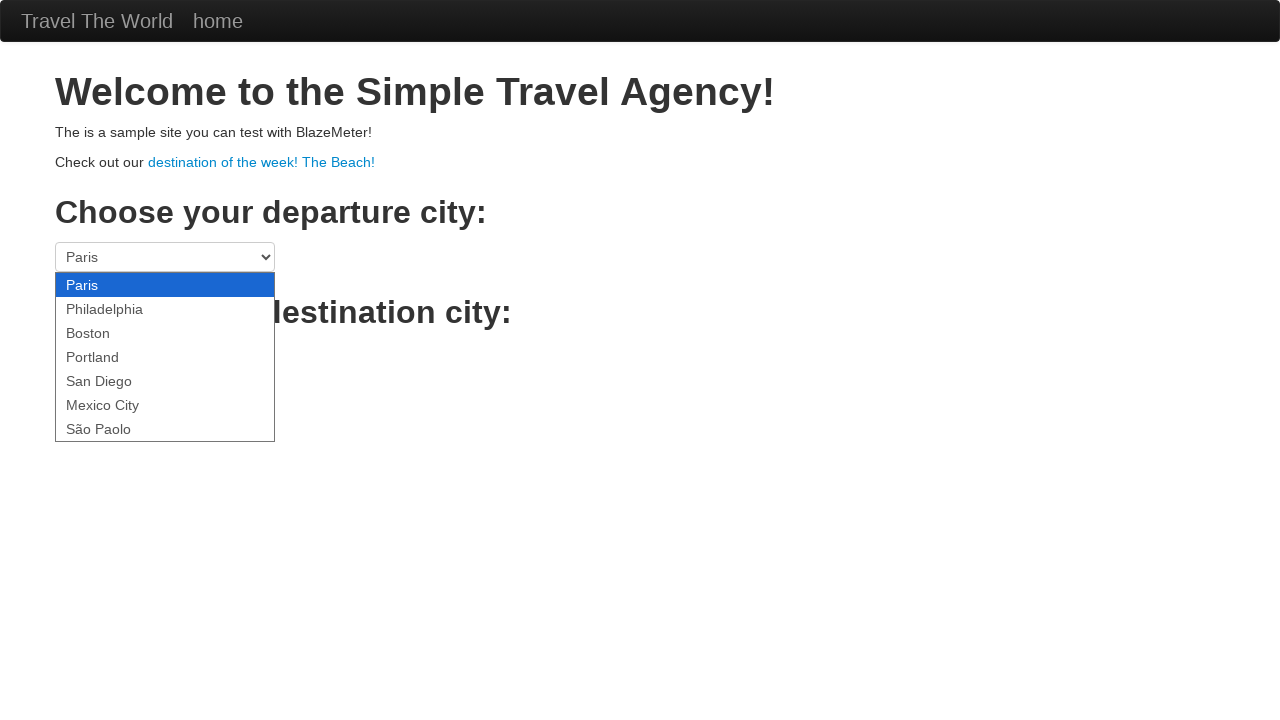

Selected Portland as departure city on select[name='fromPort']
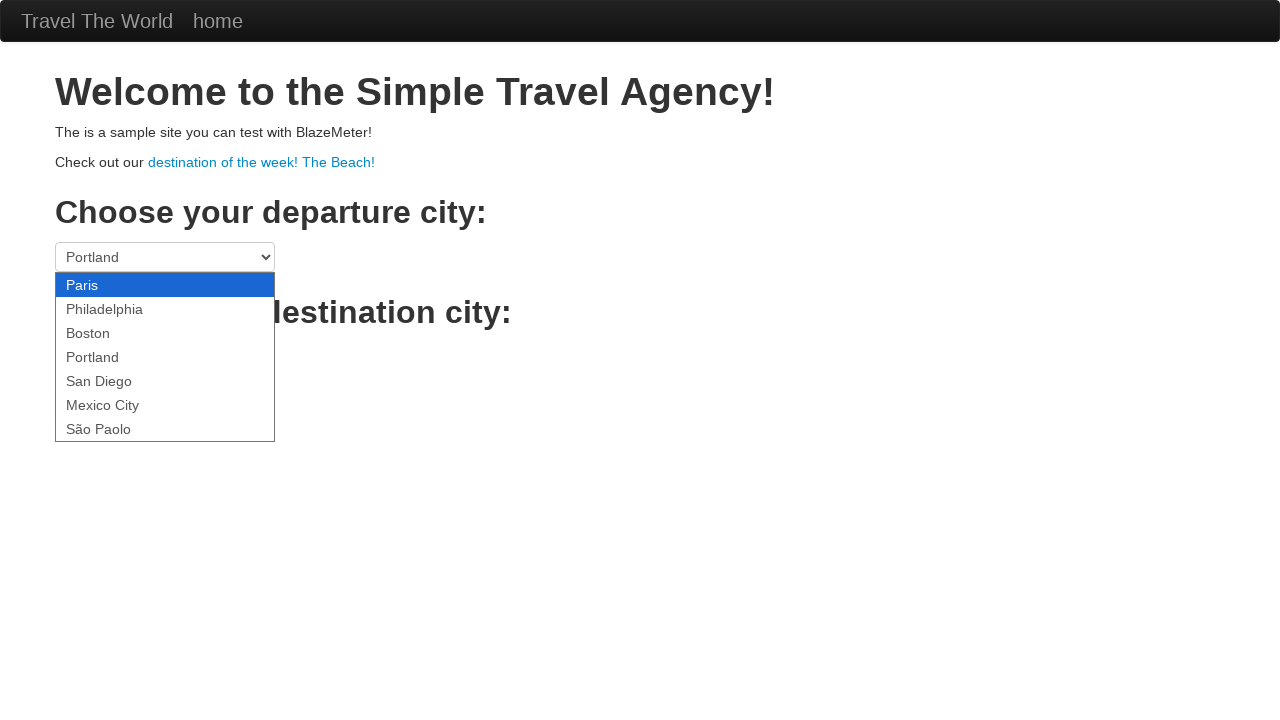

Clicked destination city dropdown at (165, 357) on select[name='toPort']
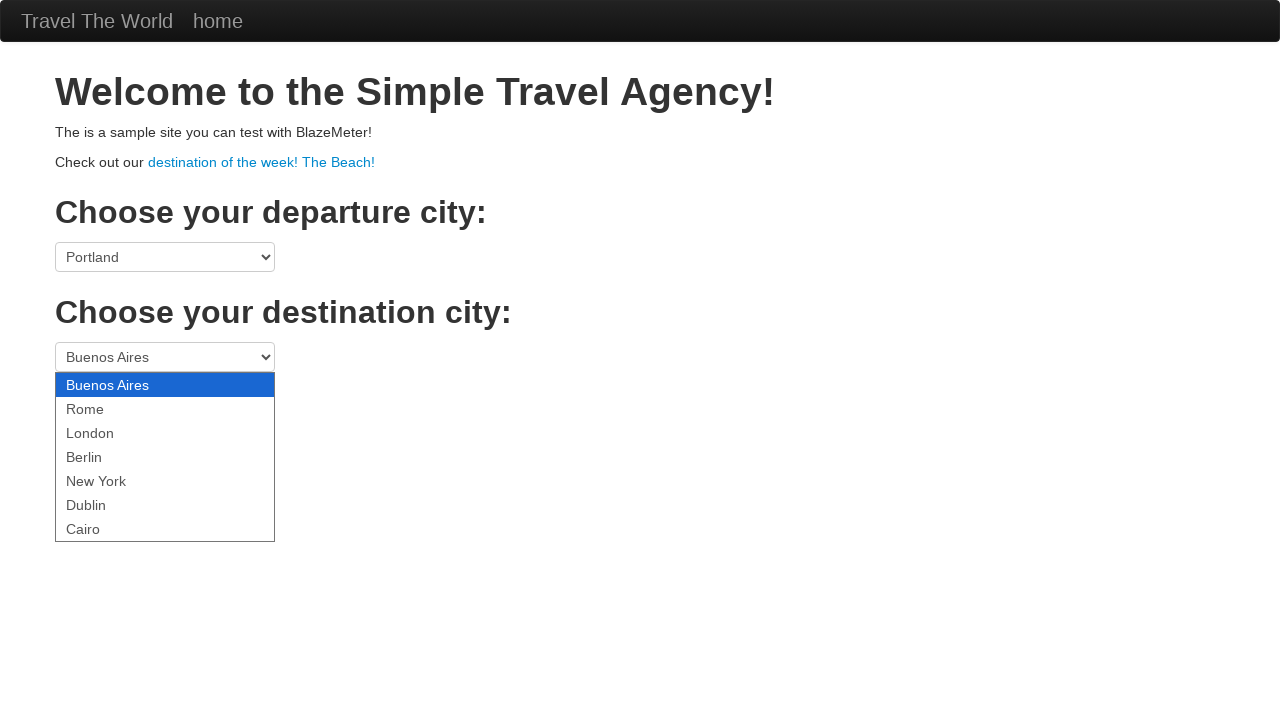

Selected Rome as destination city on select[name='toPort']
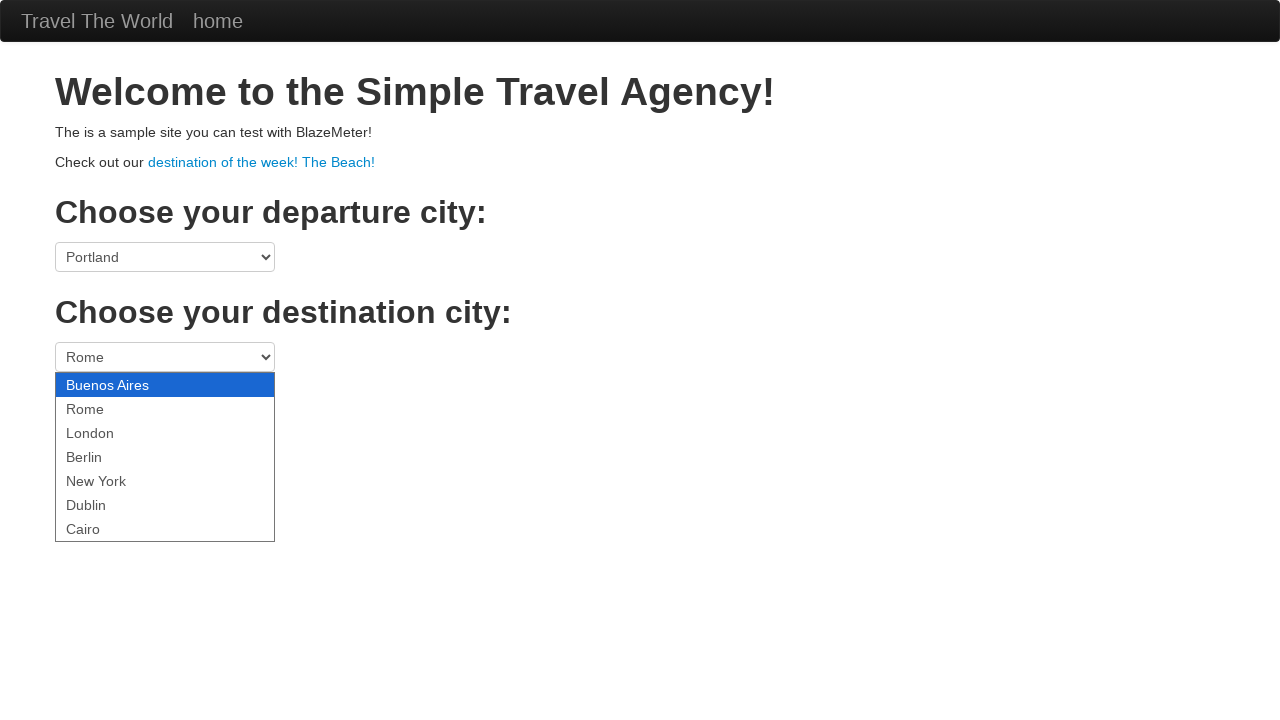

Clicked Find Flights button at (105, 407) on .btn-primary
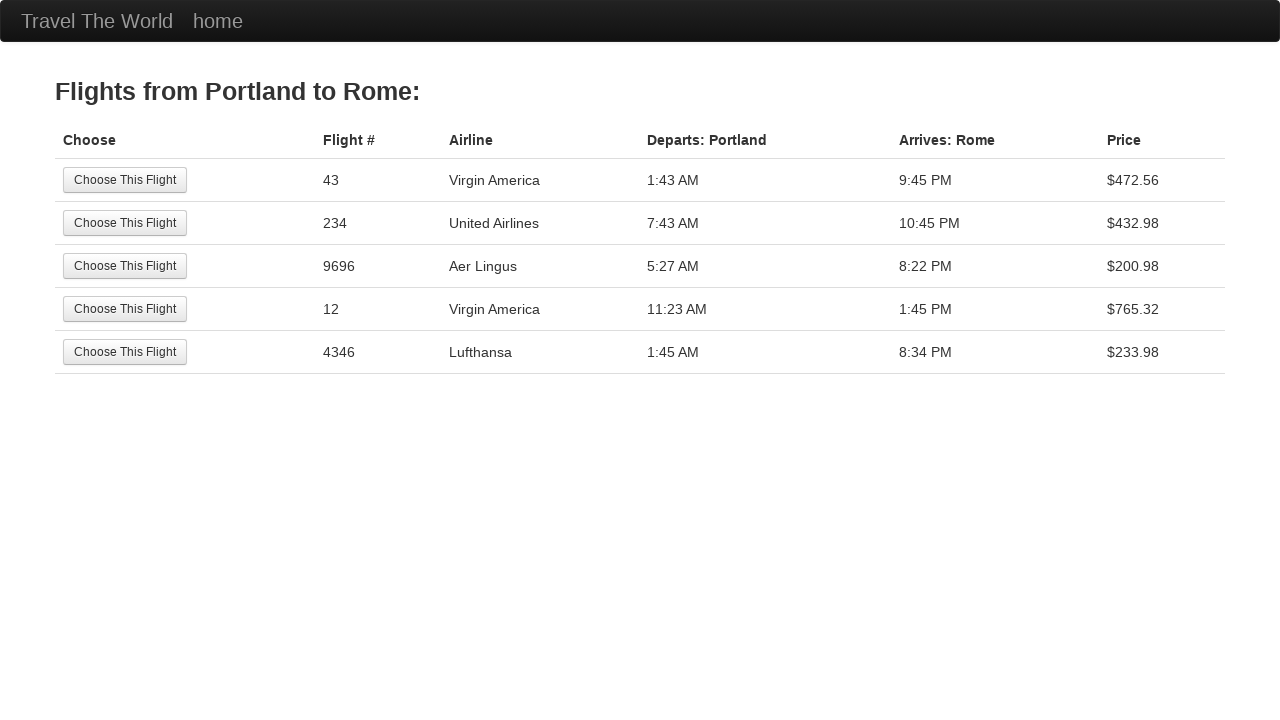

Selected the third flight option at (125, 266) on tr:nth-child(3) .btn
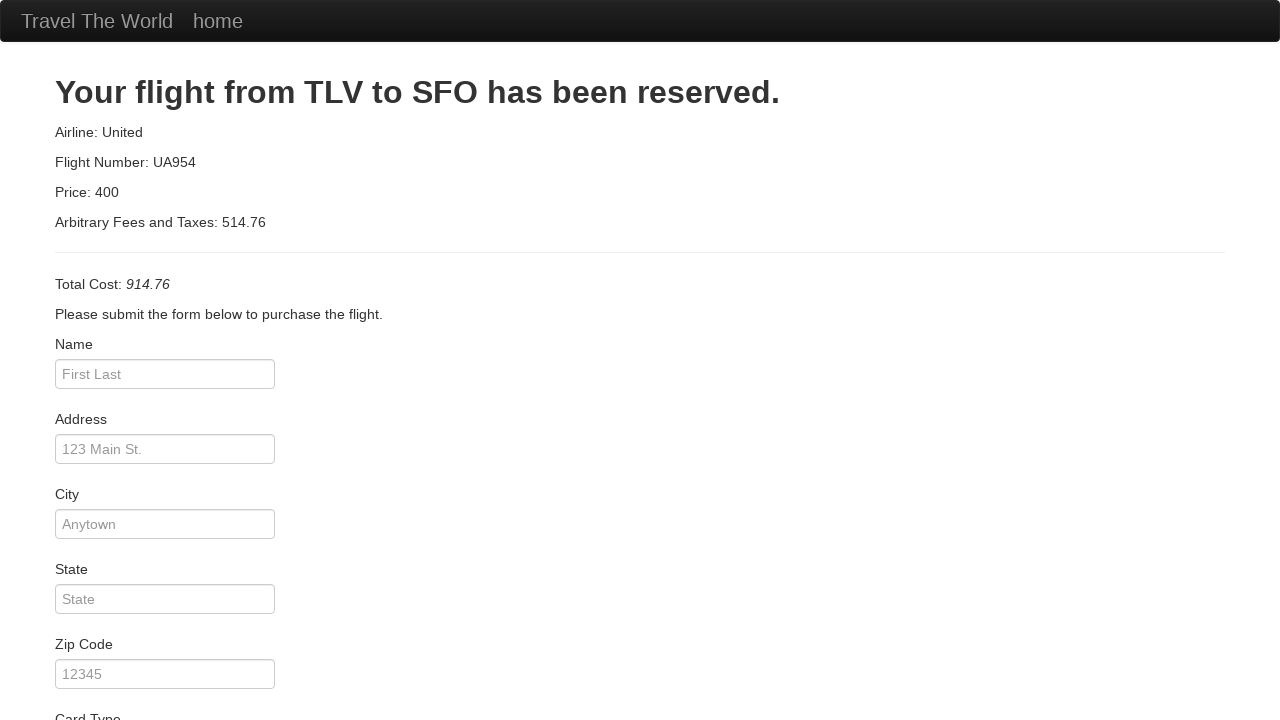

Clicked passenger name field at (165, 374) on #inputName
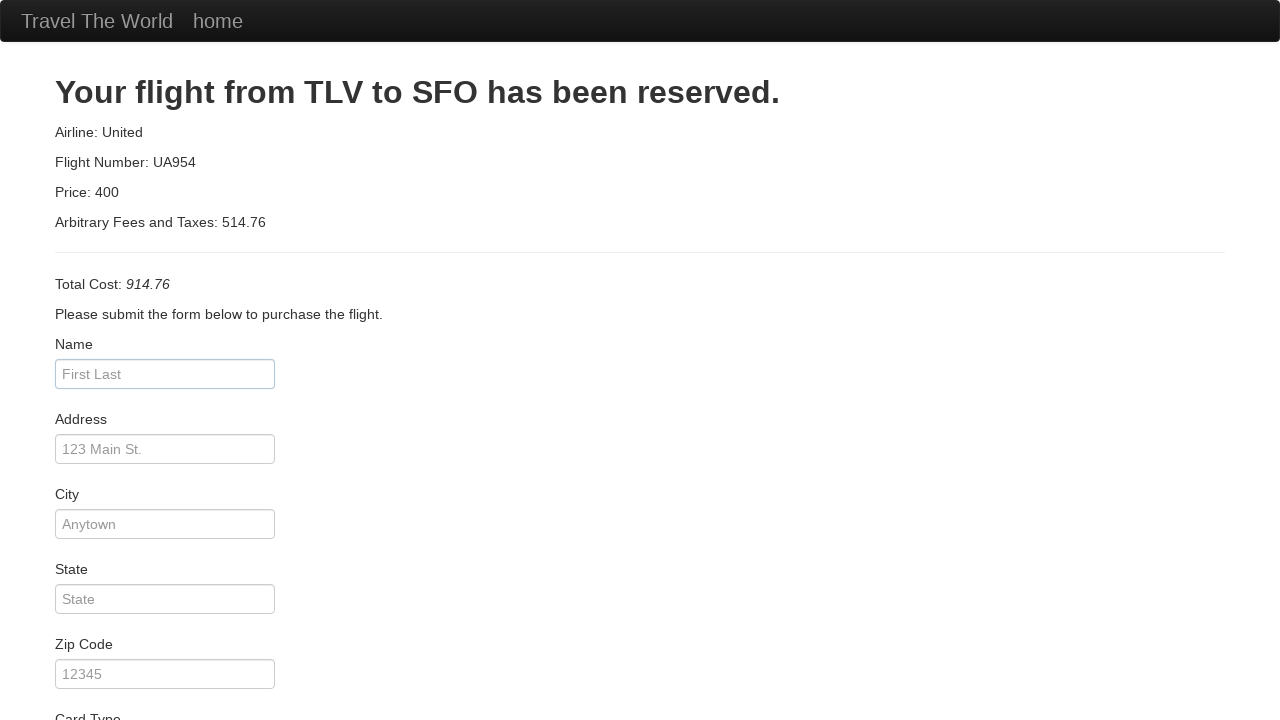

Filled passenger name with 'test' on #inputName
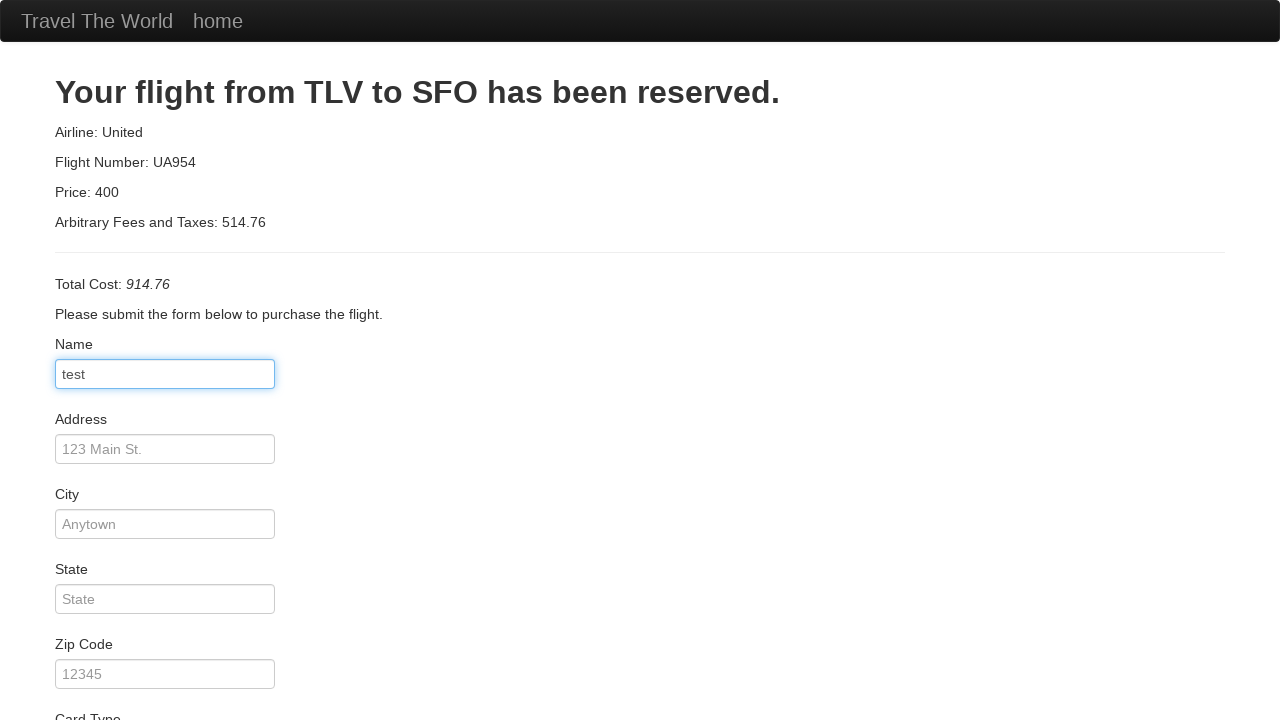

Clicked address field at (165, 449) on #address
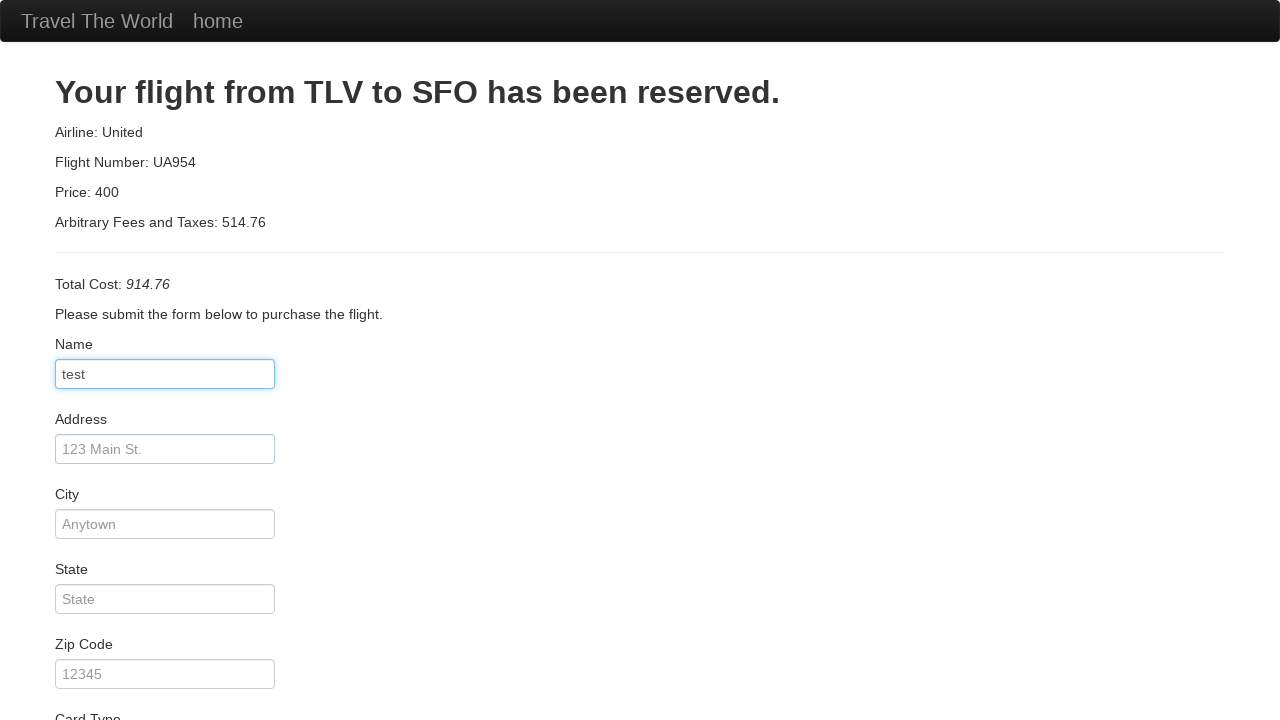

Filled address with '123 Main St.' on #address
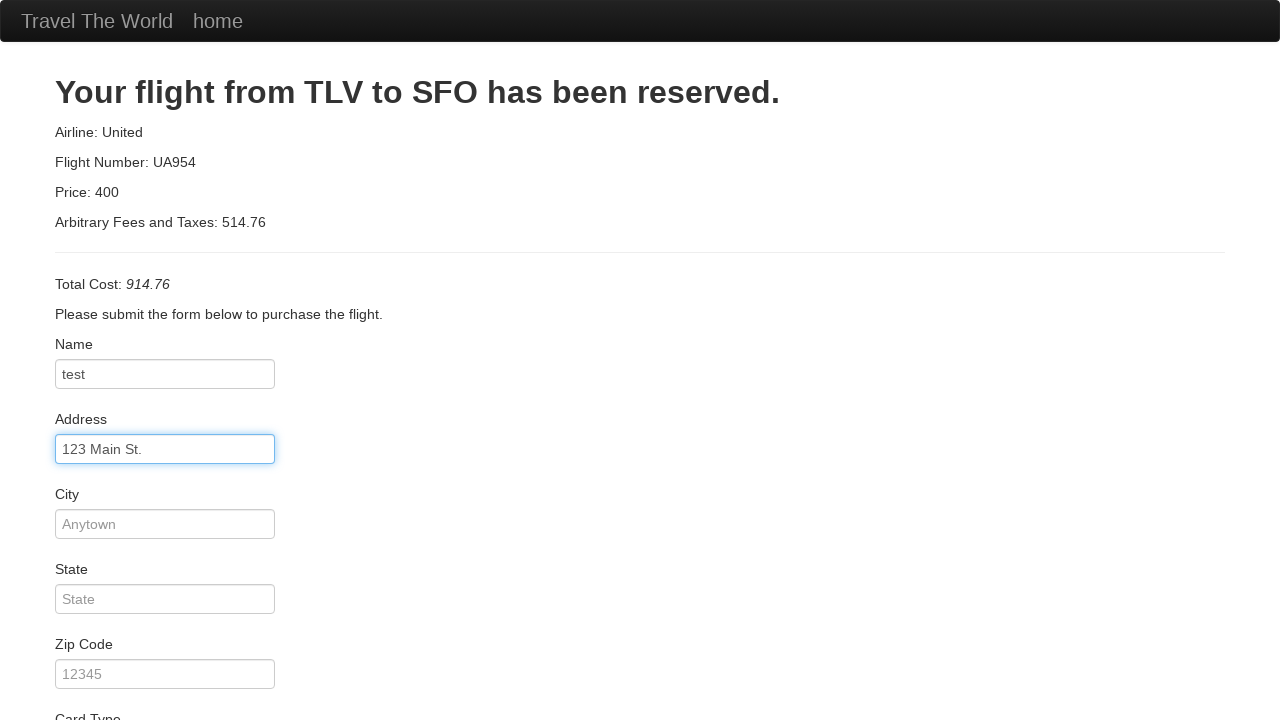

Clicked city field at (165, 524) on #city
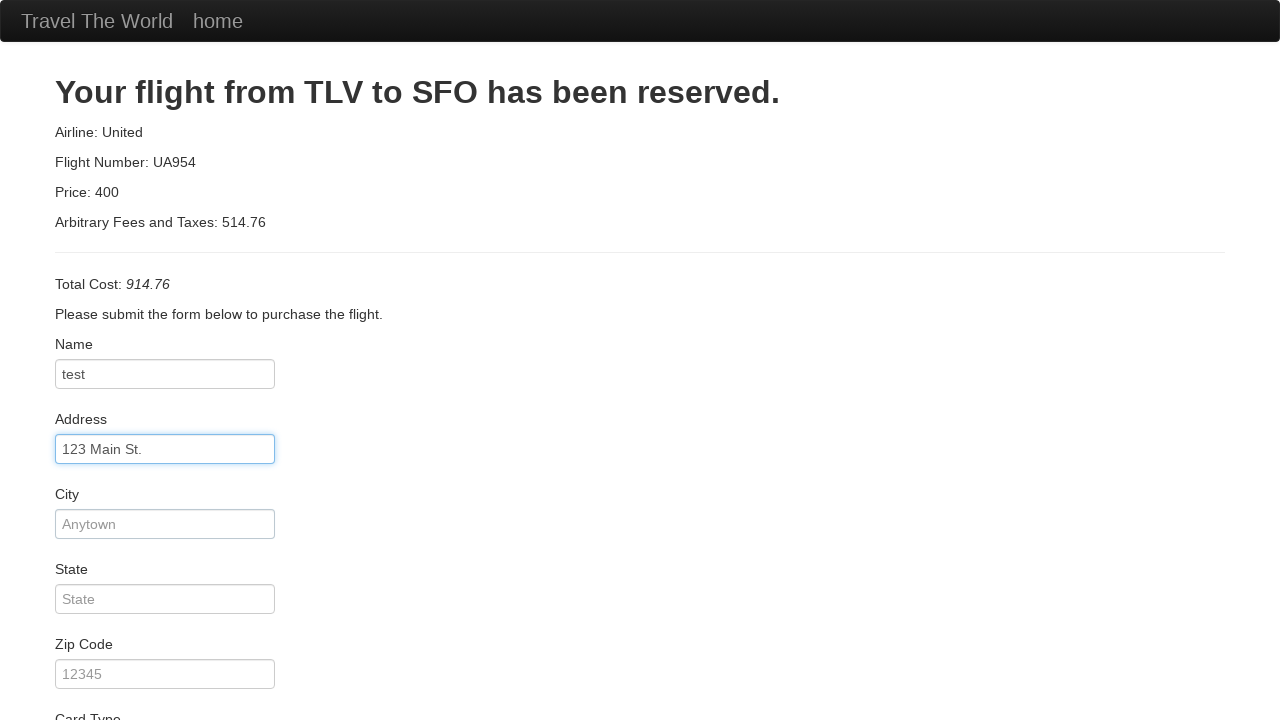

Filled city with 'Anytown' on #city
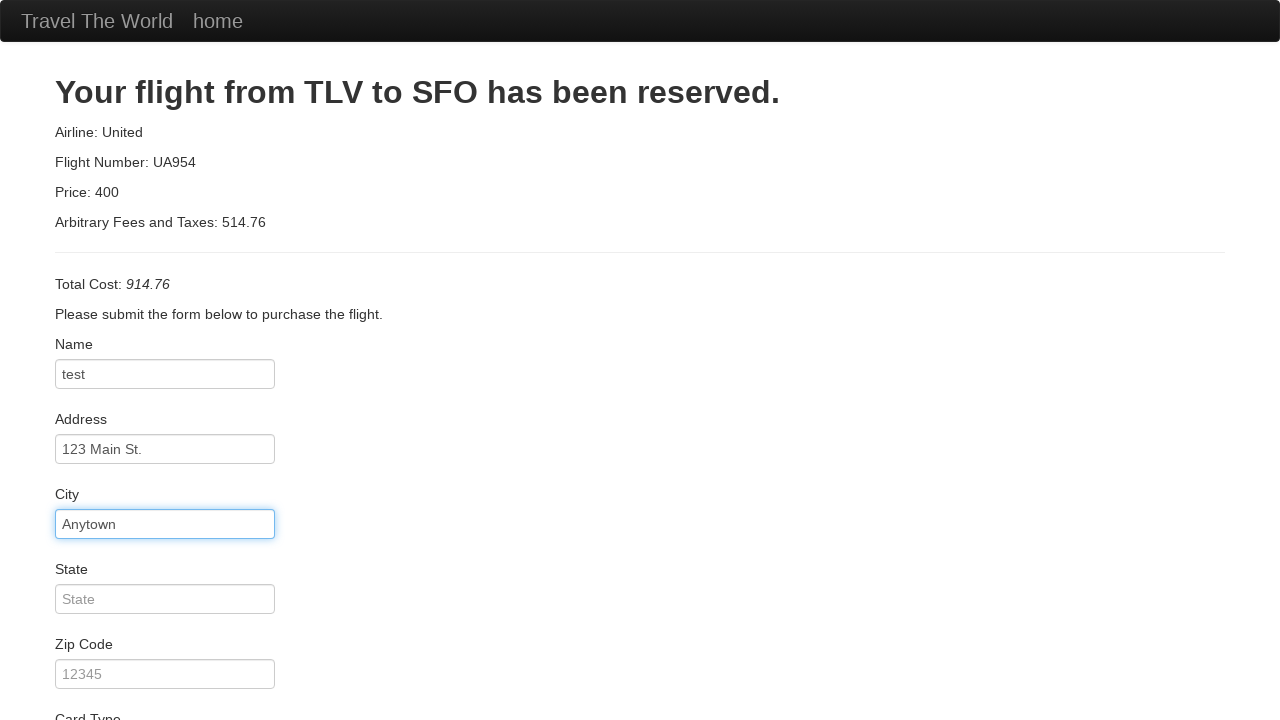

Clicked zip code field at (165, 674) on #zipCode
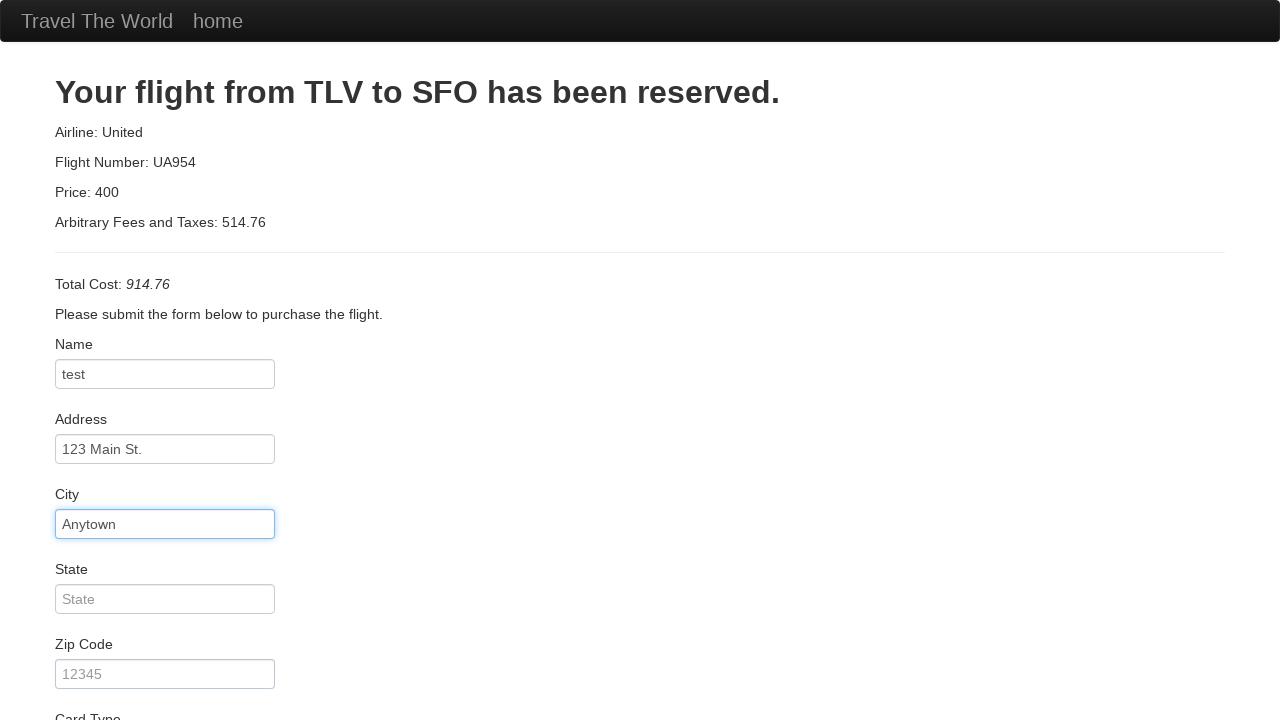

Filled zip code with '12345' on #zipCode
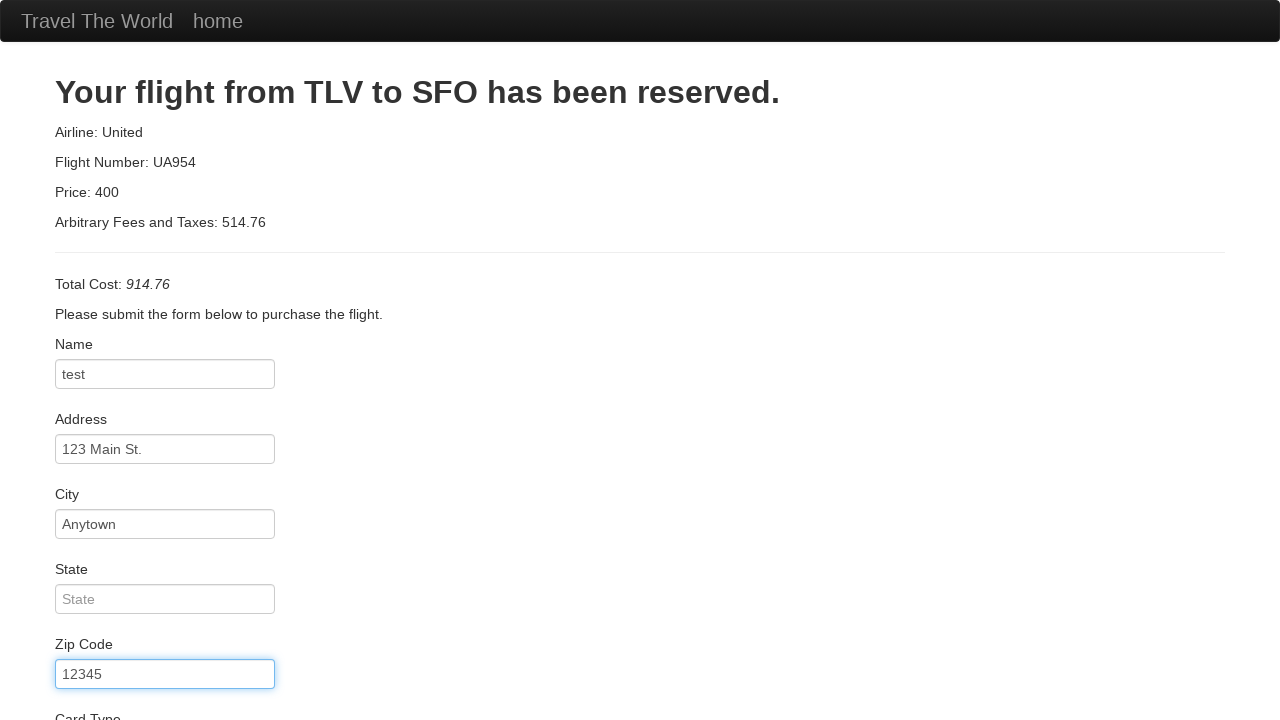

Clicked state field at (165, 599) on #state
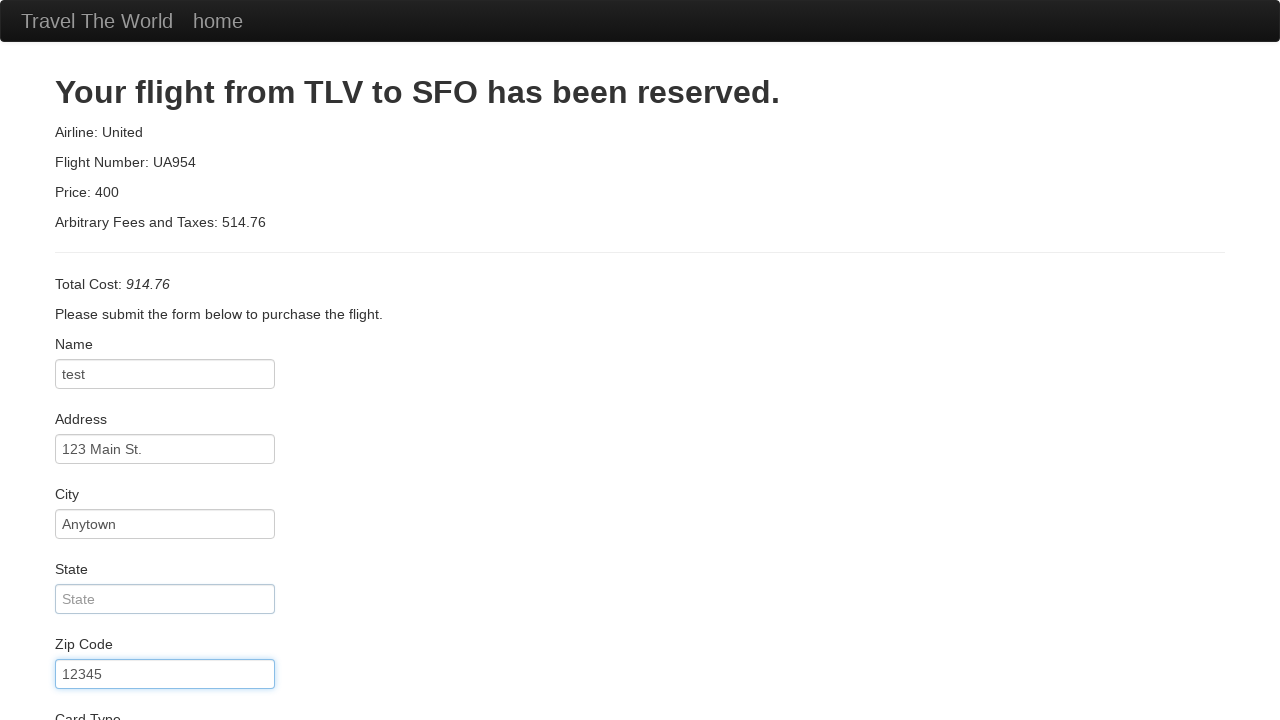

Filled state with 'State' on #state
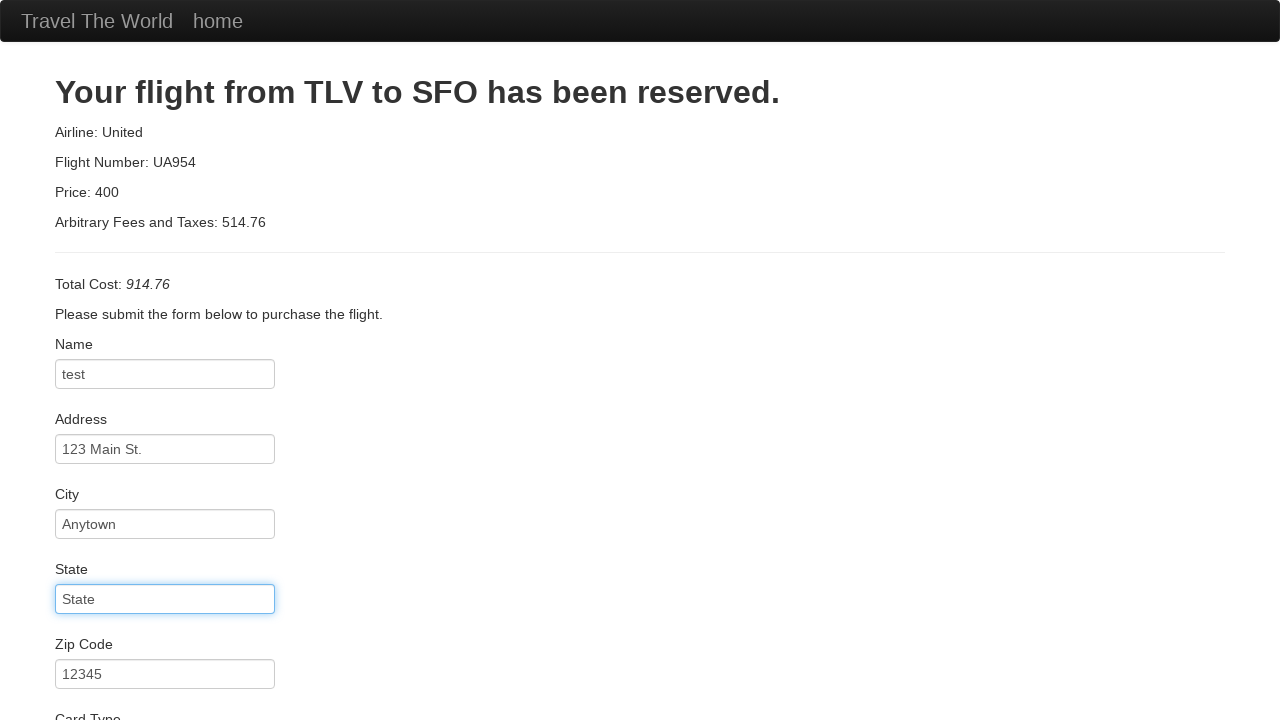

Clicked card type dropdown at (165, 360) on #cardType
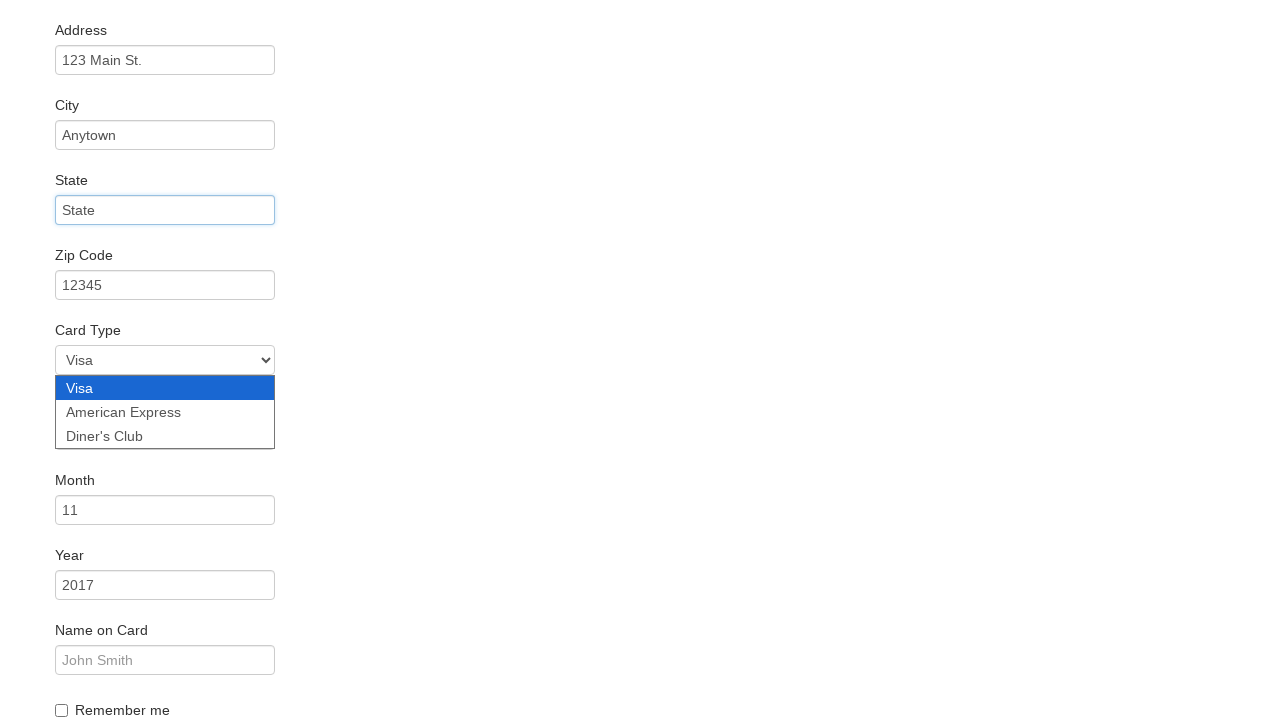

Selected American Express as card type on #cardType
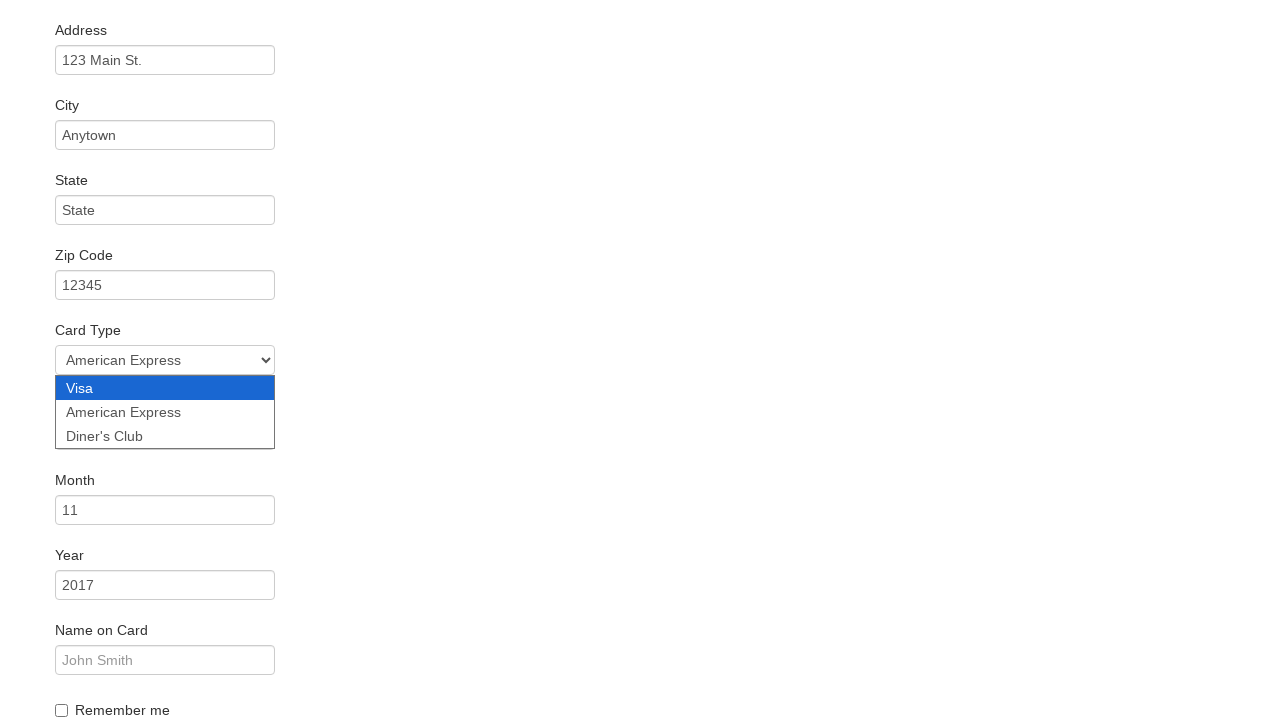

Clicked credit card number field at (165, 435) on #creditCardNumber
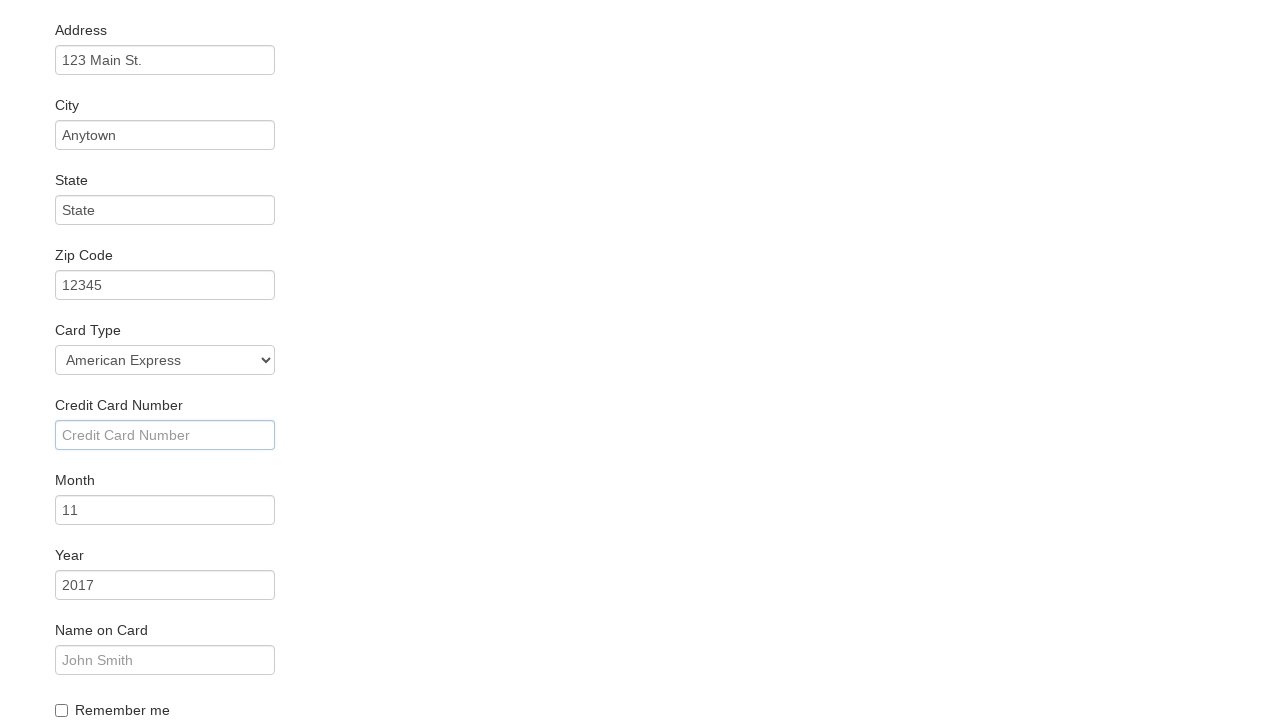

Filled credit card number with '1234567890' on #creditCardNumber
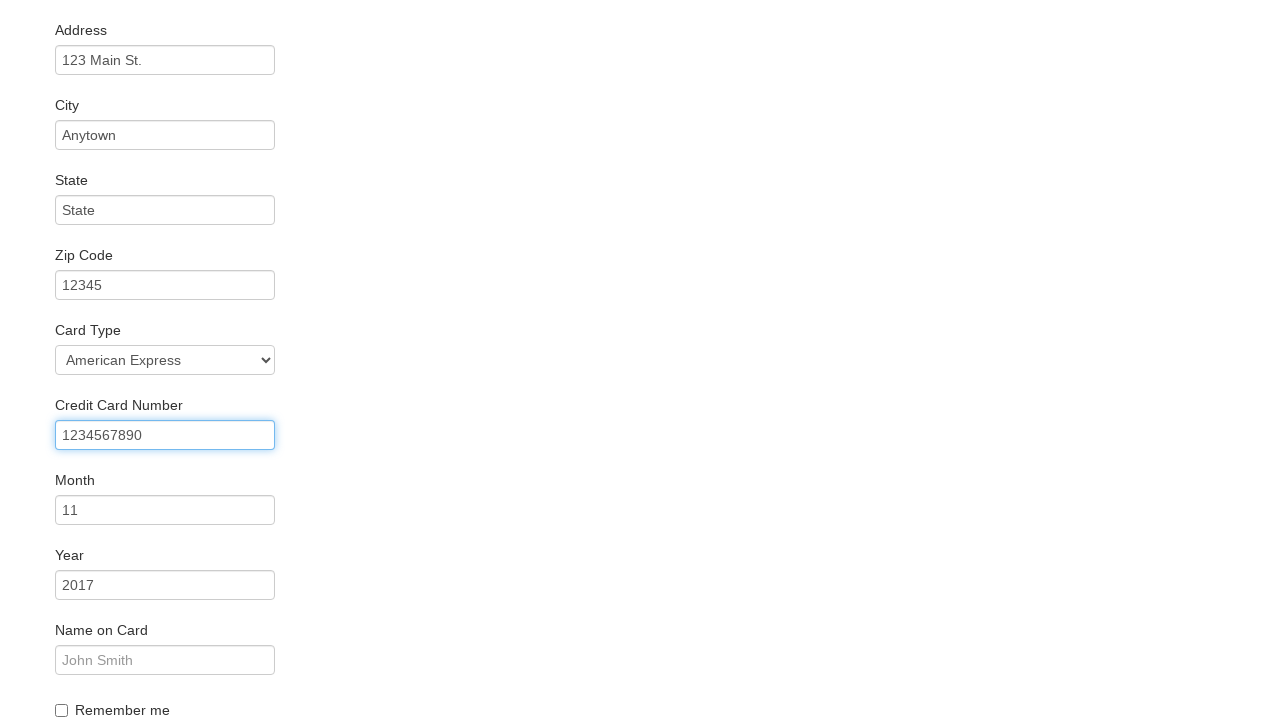

Clicked name on card field at (165, 660) on #nameOnCard
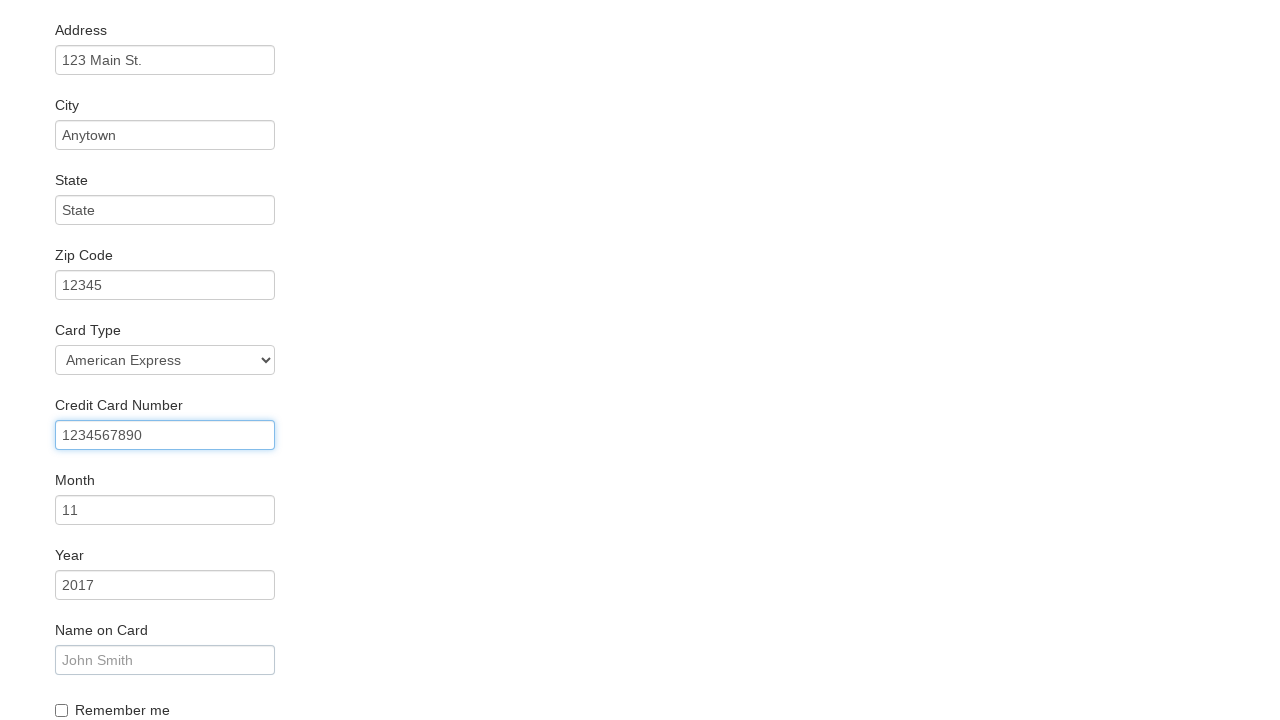

Filled name on card with 'Test Name' on #nameOnCard
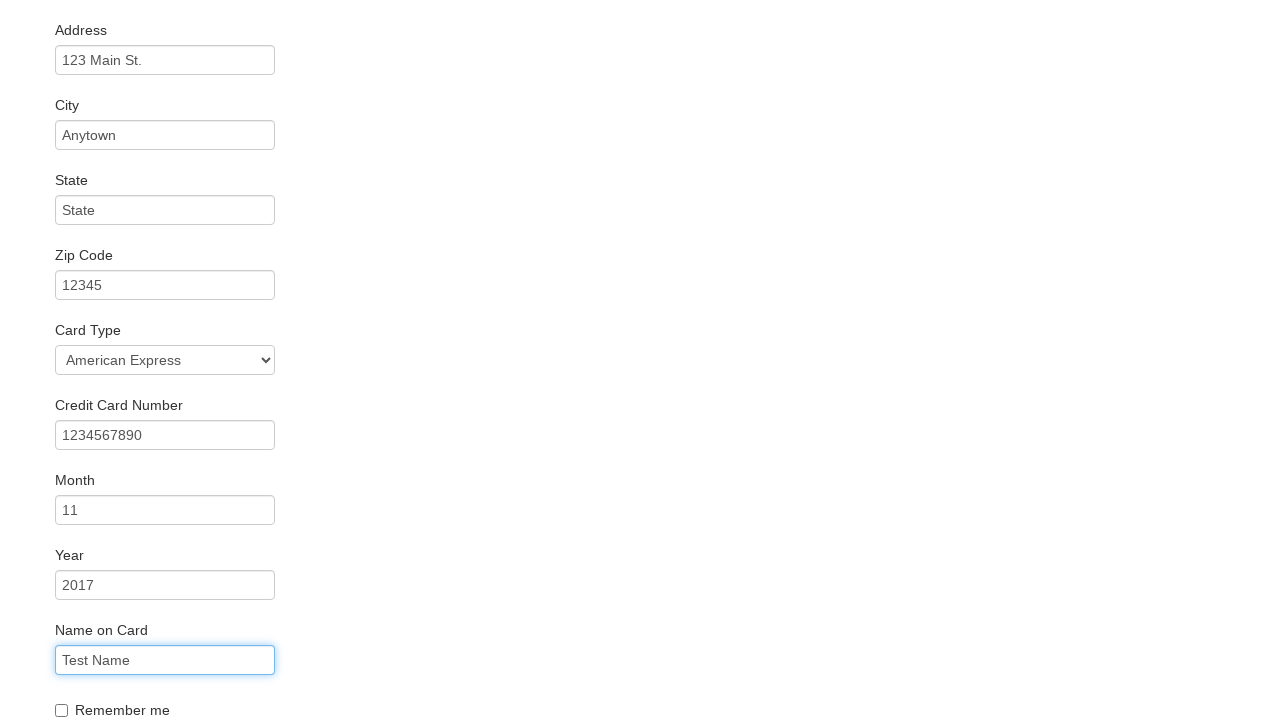

Clicked Purchase Flight button at (118, 685) on .btn-primary
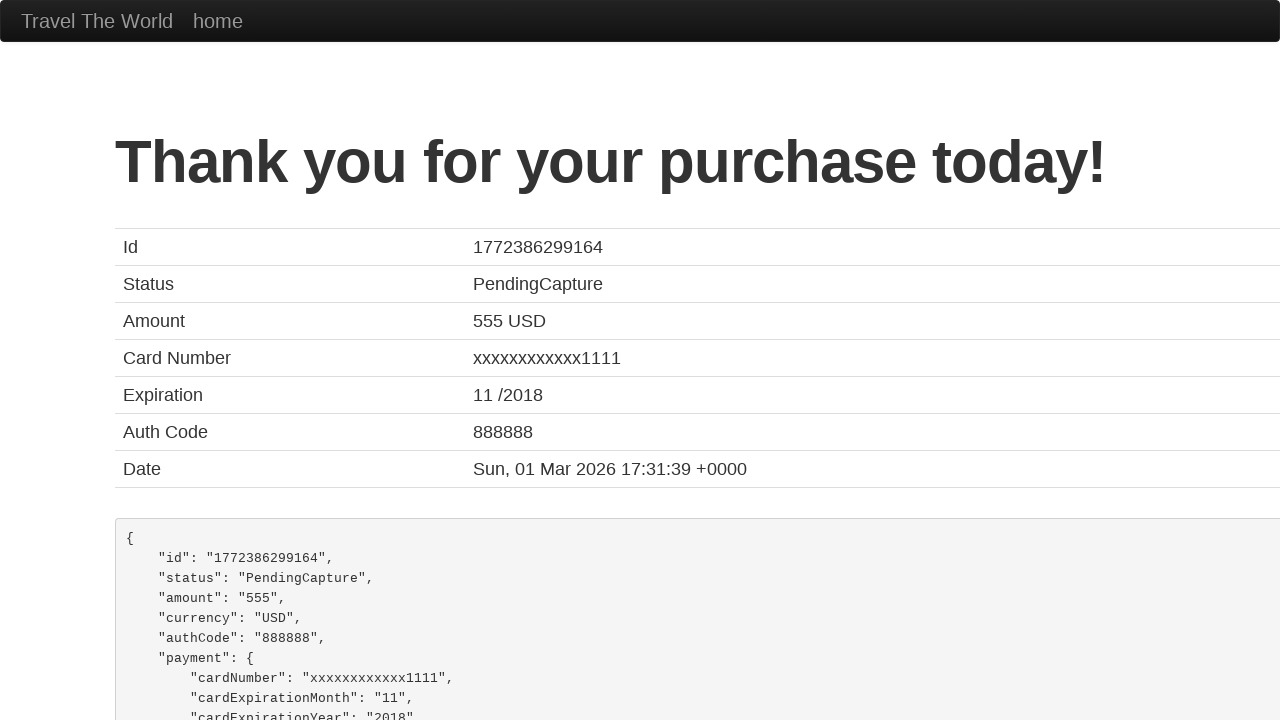

Waited for page to fully load
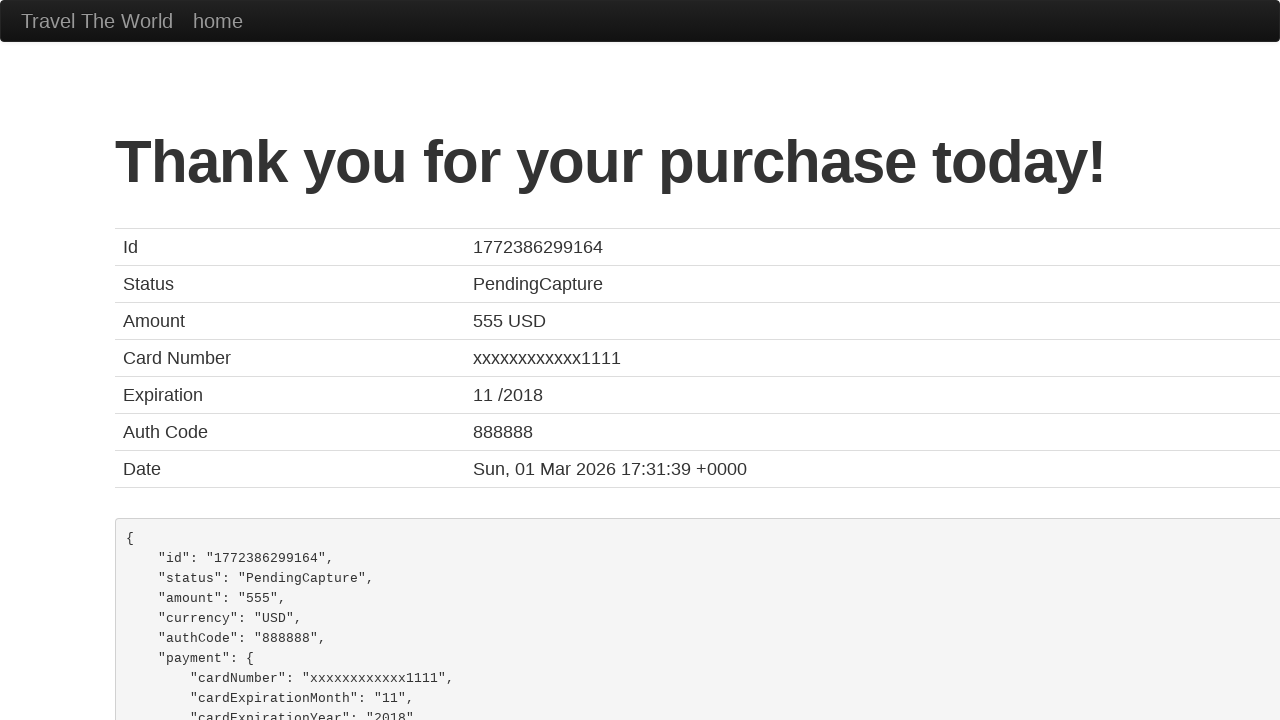

Verified confirmation page title is 'BlazeDemo Confirmation'
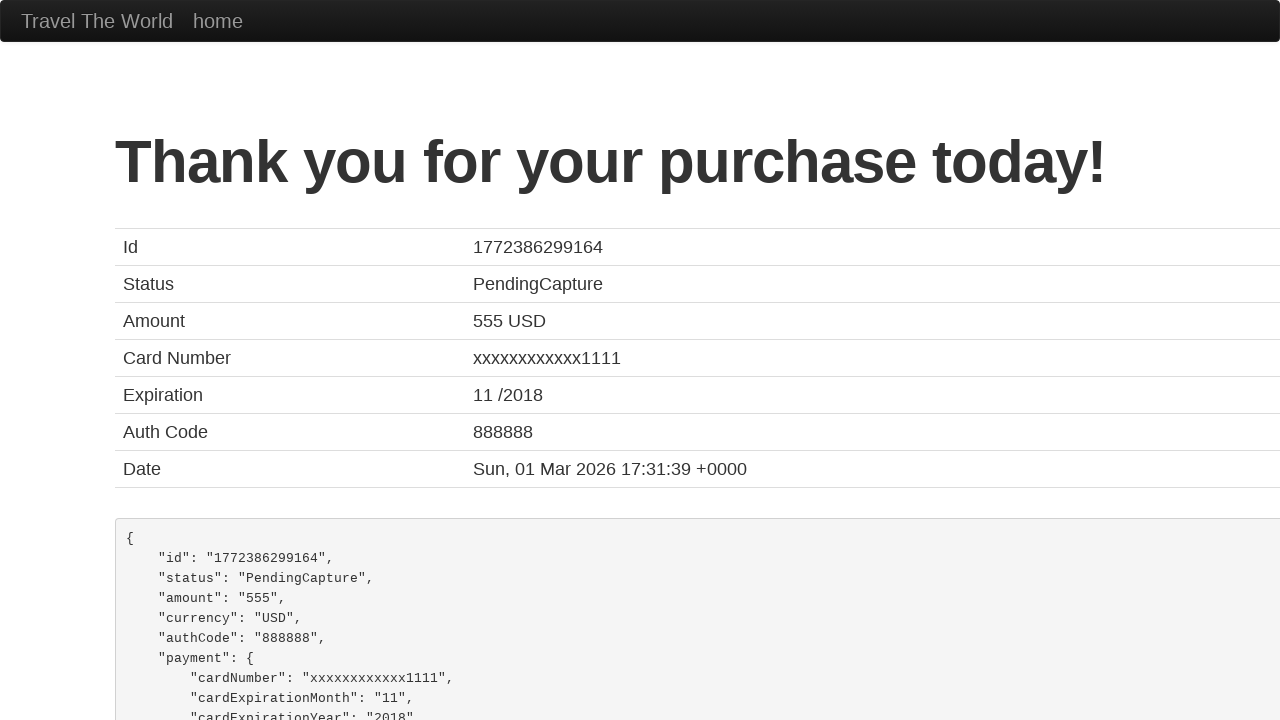

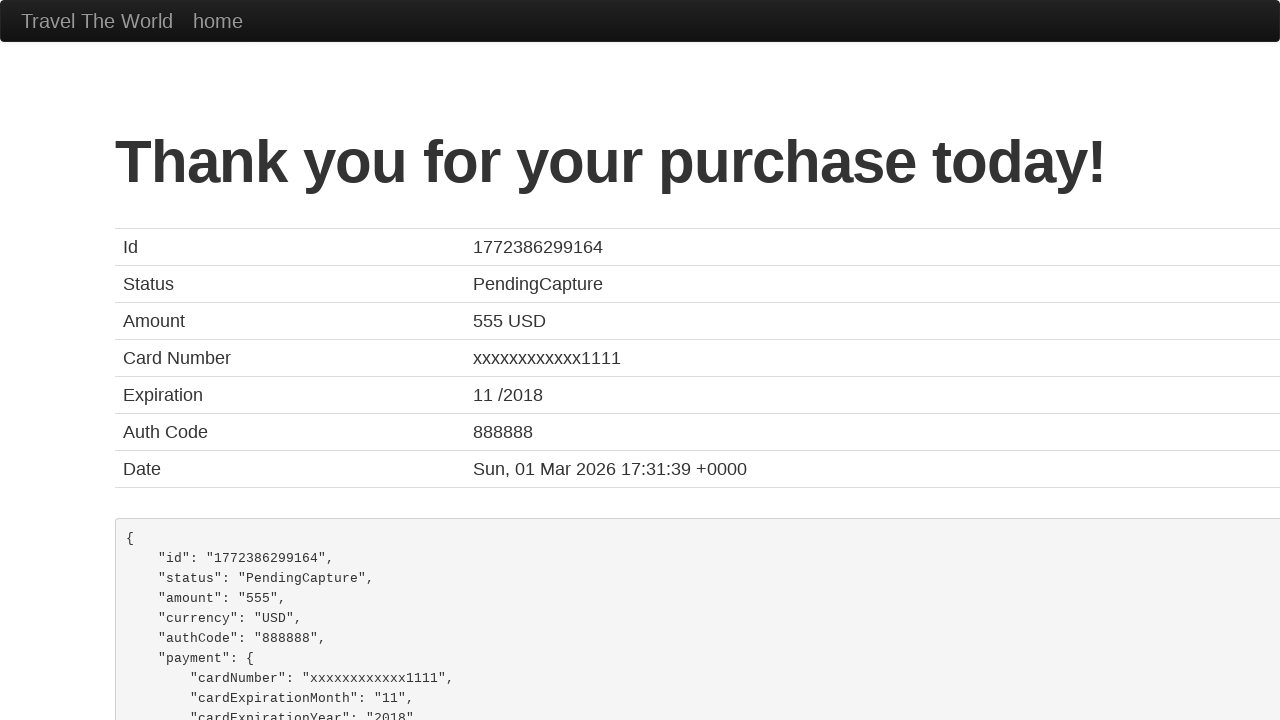